Tests drag and drop functionality by dragging an element and dropping it onto a target element

Starting URL: https://testautomationpractice.blogspot.com/

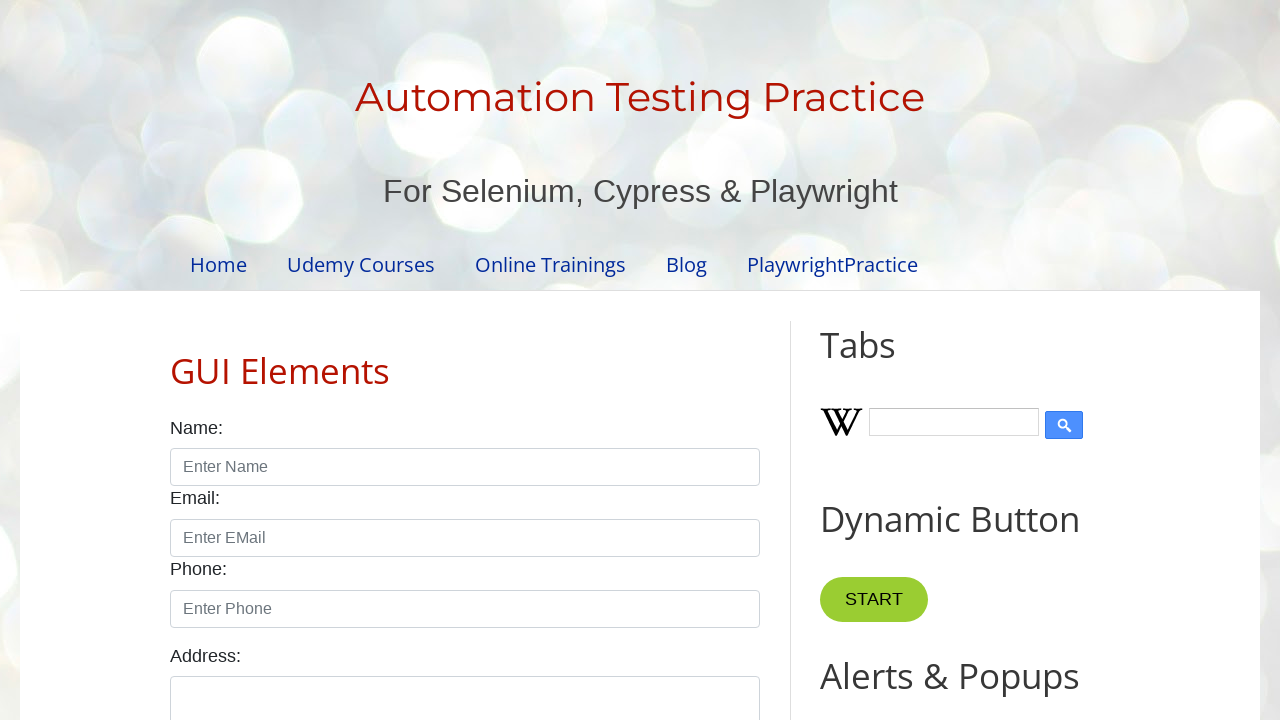

Navigated to test automation practice website
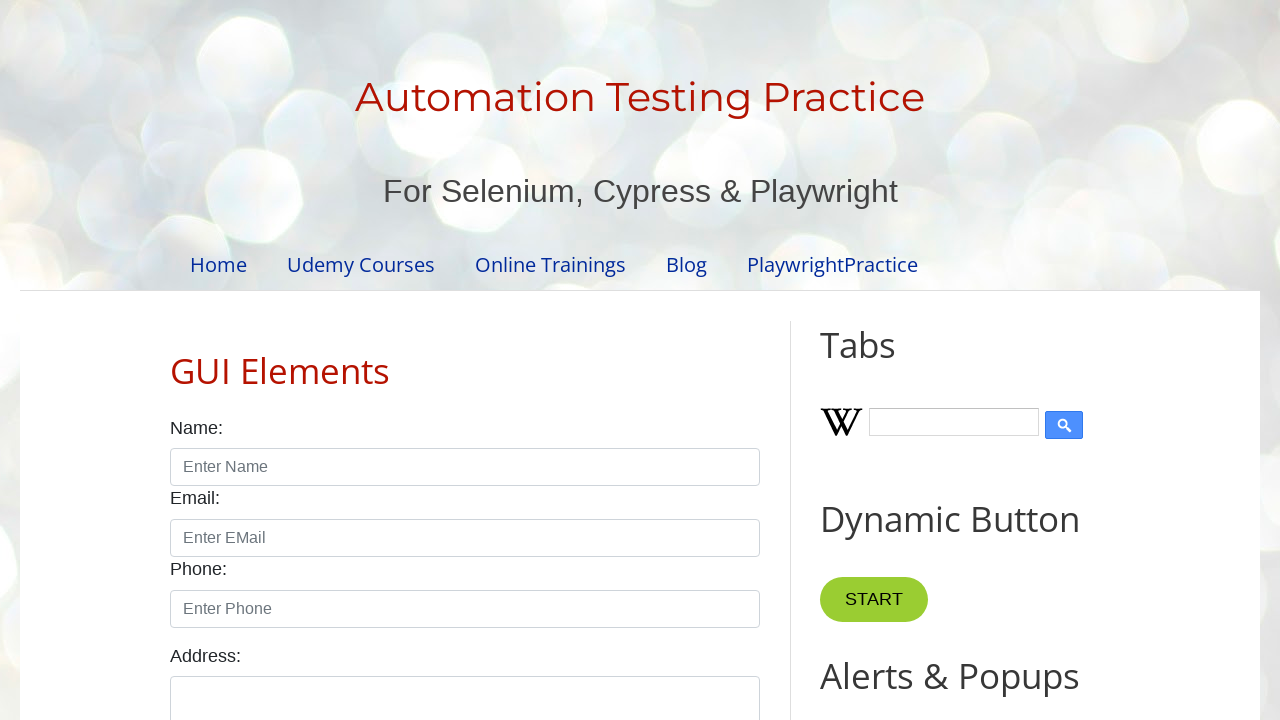

Located draggable element
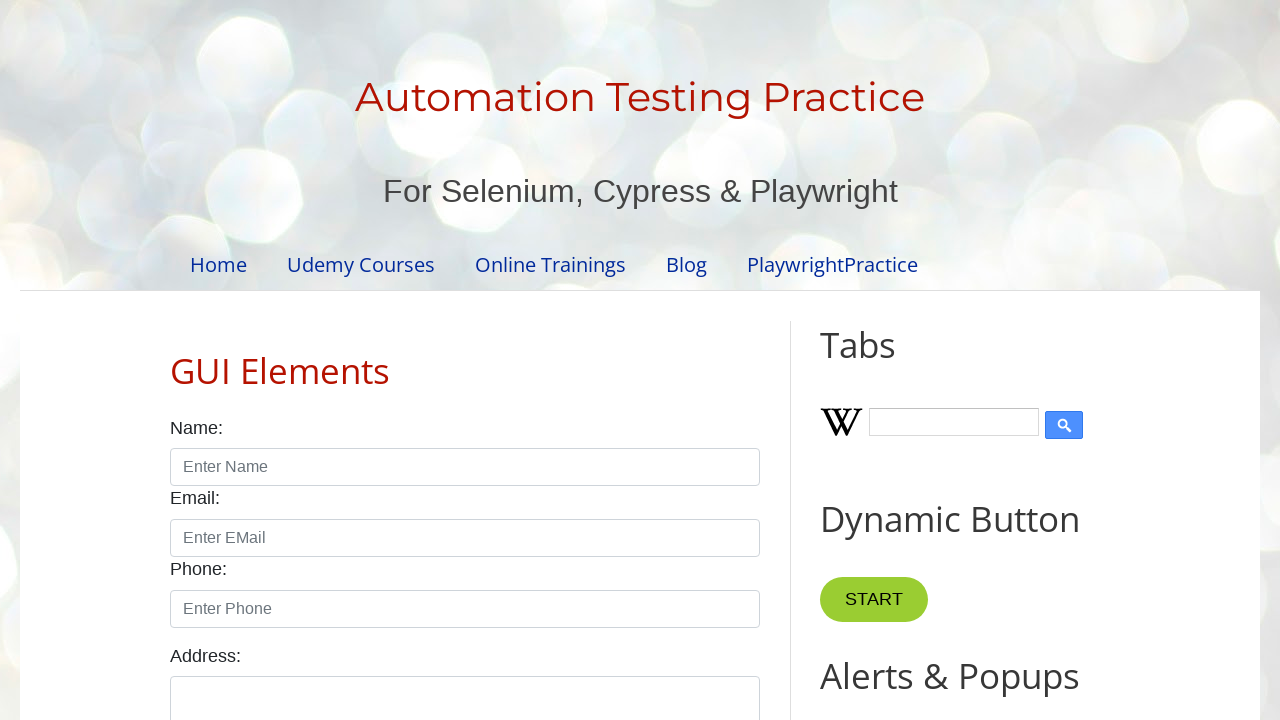

Located droppable target element
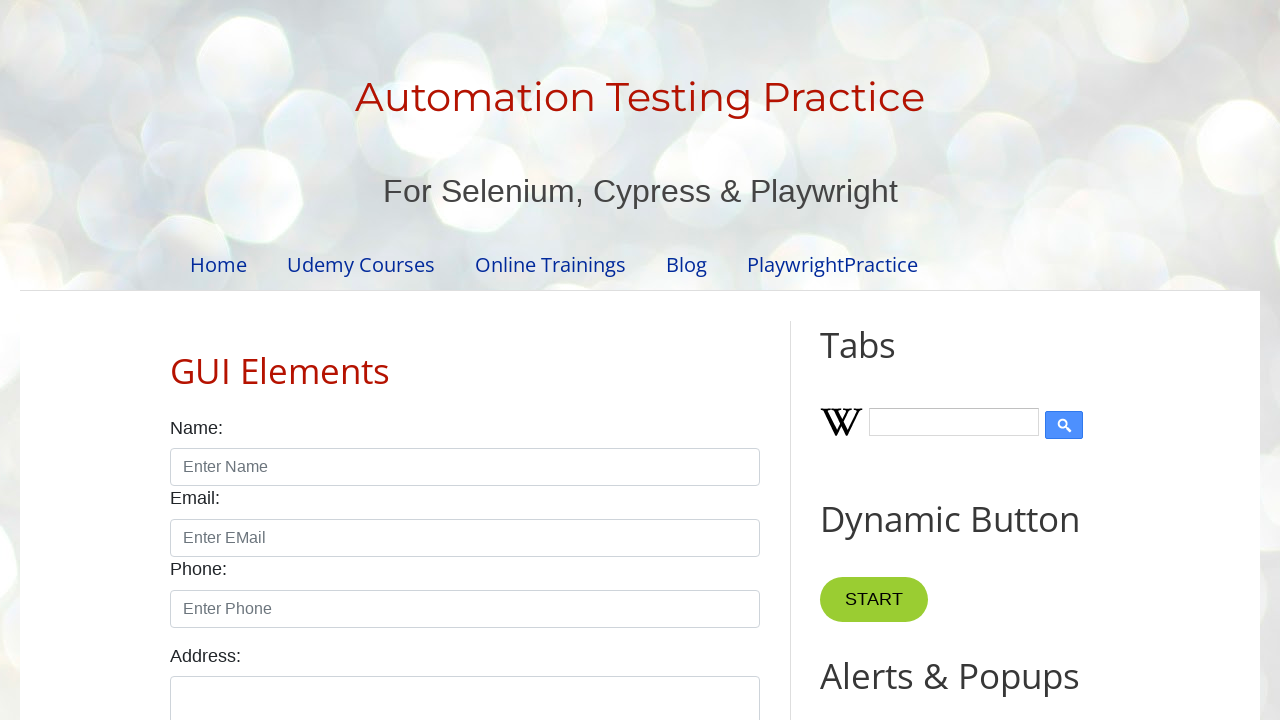

Dragged element and dropped it onto target element at (1015, 386)
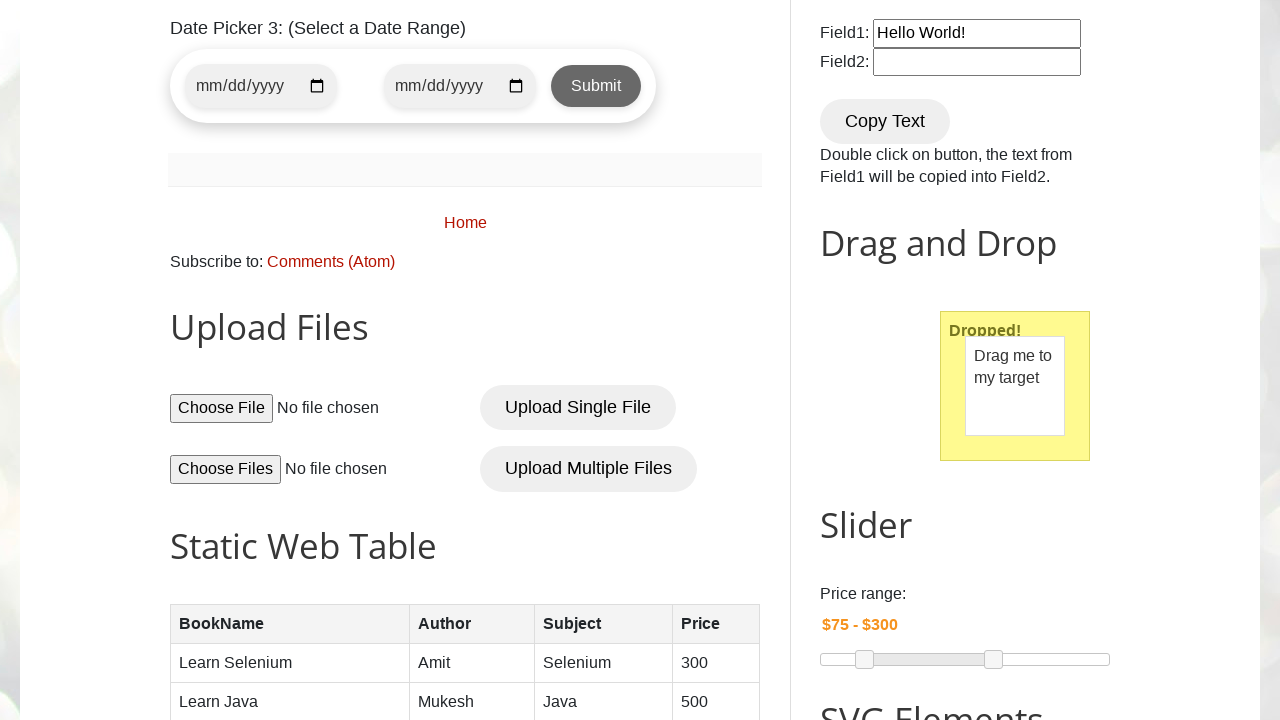

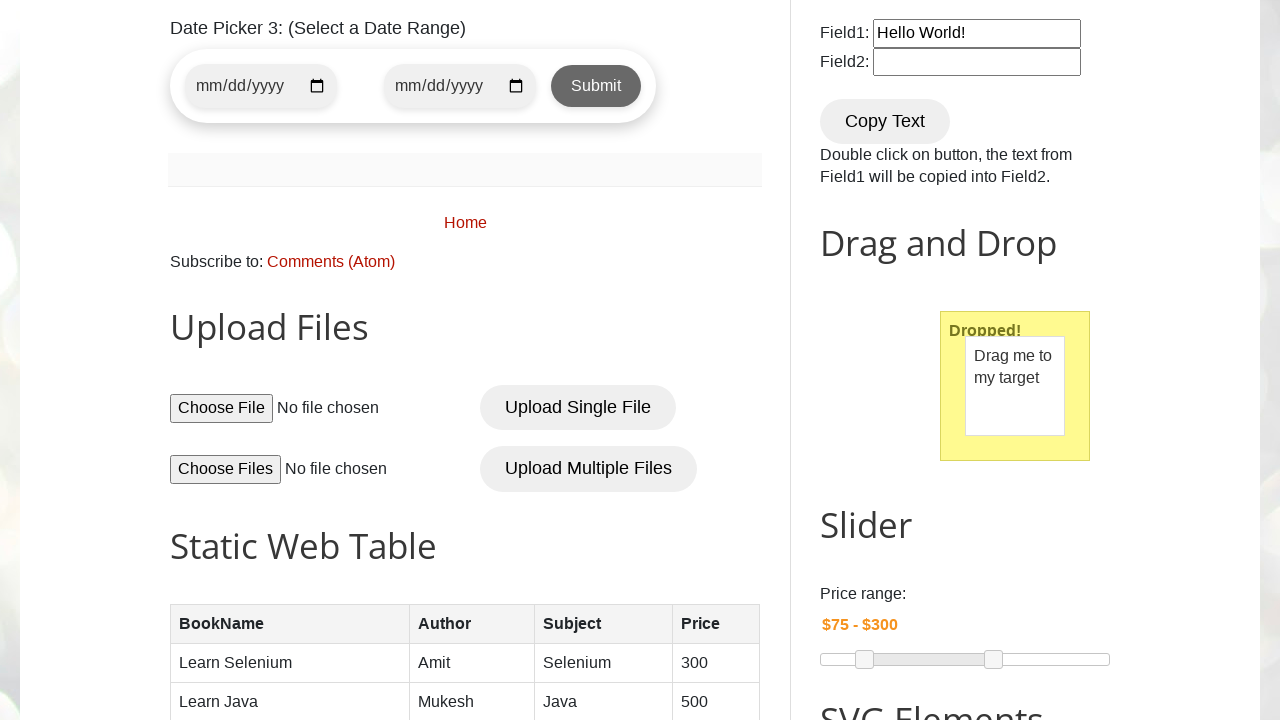